Tests multiple custom jQuery UI dropdowns (speed, files, salutation) by opening each one and selecting specific values: "Fast", "ui.jQuery.js", and "Dr."

Starting URL: https://jqueryui.com/resources/demos/selectmenu/default.html

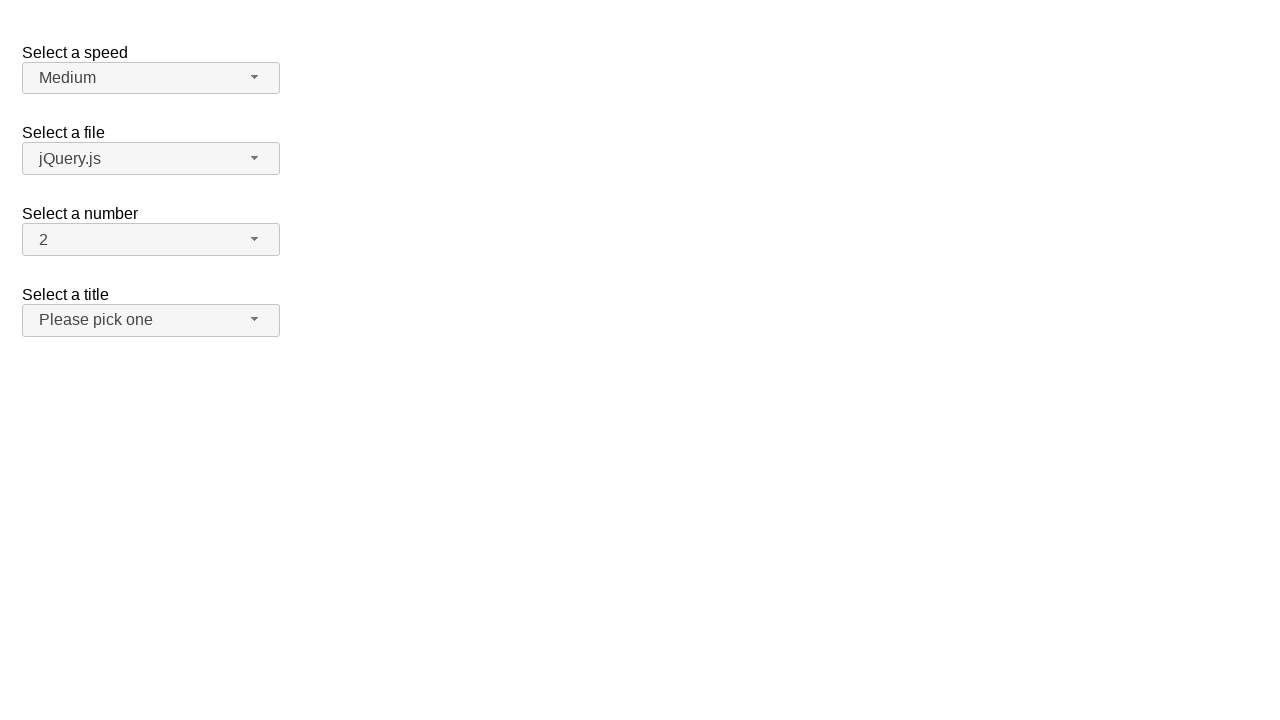

Clicked on the speed dropdown button to open it at (151, 78) on span#speed-button
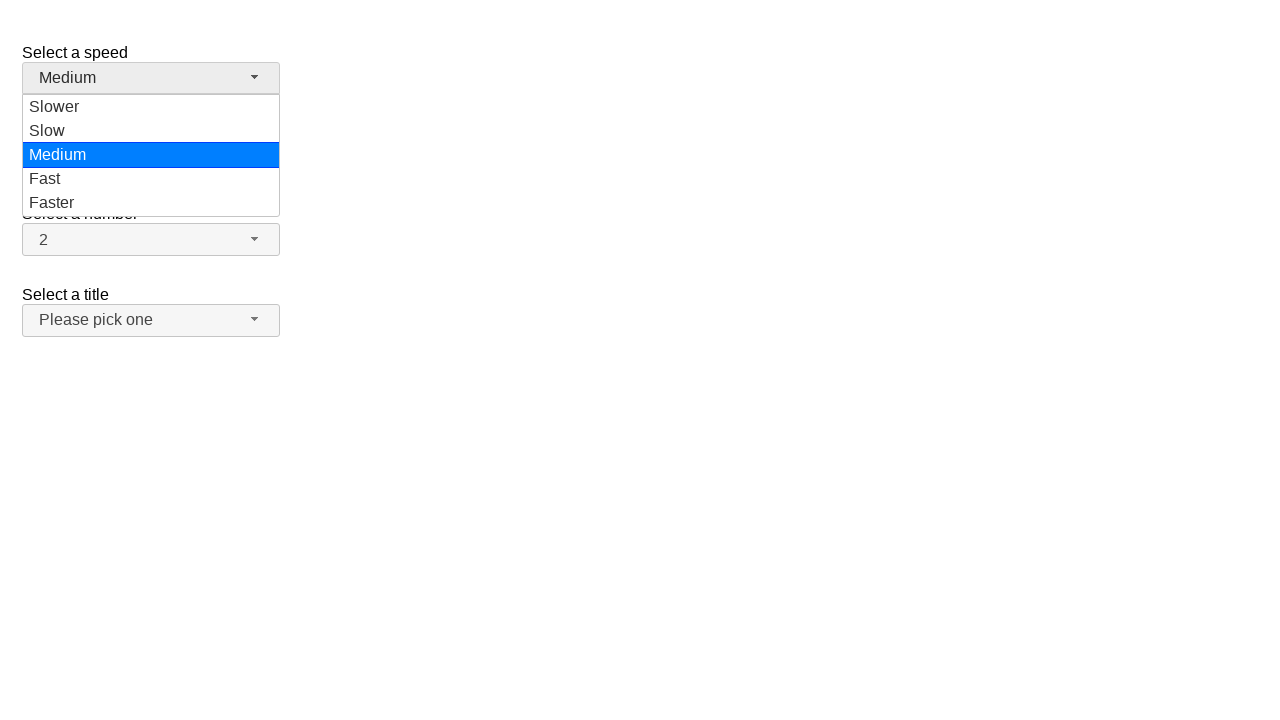

Speed dropdown options loaded and visible
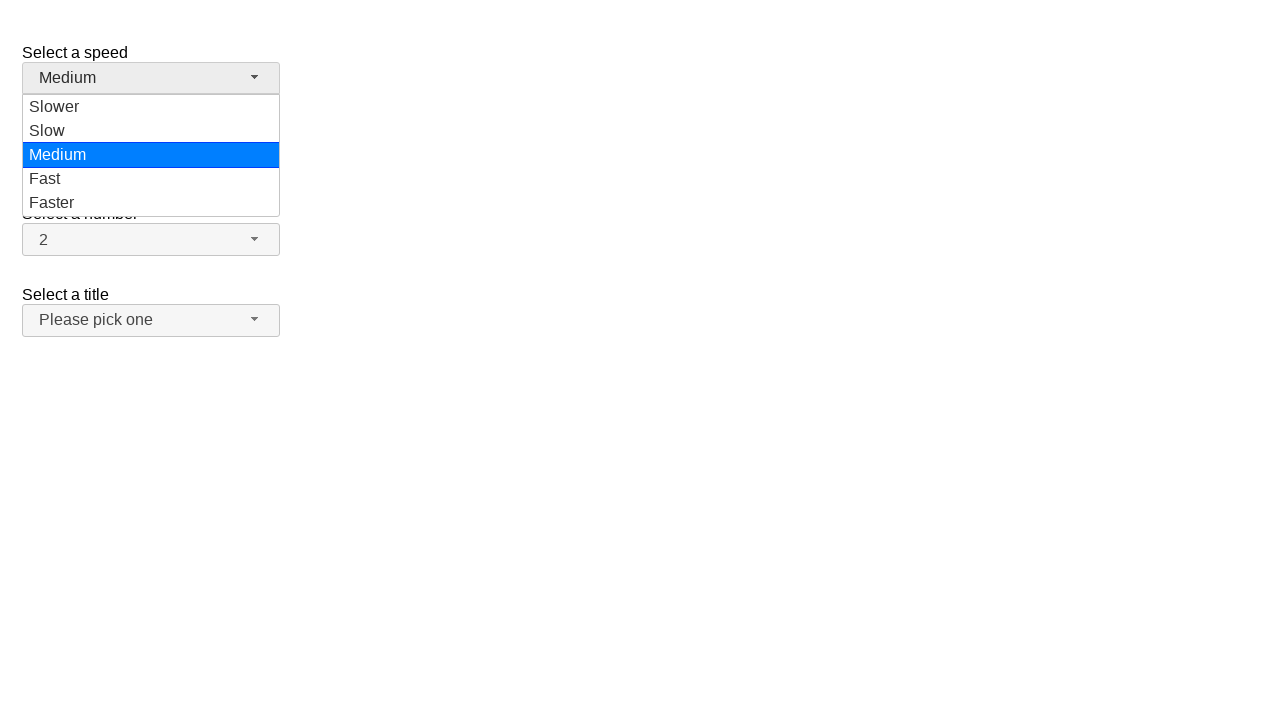

Selected 'Fast' option from speed dropdown at (151, 179) on ul#speed-menu div:has-text('Fast')
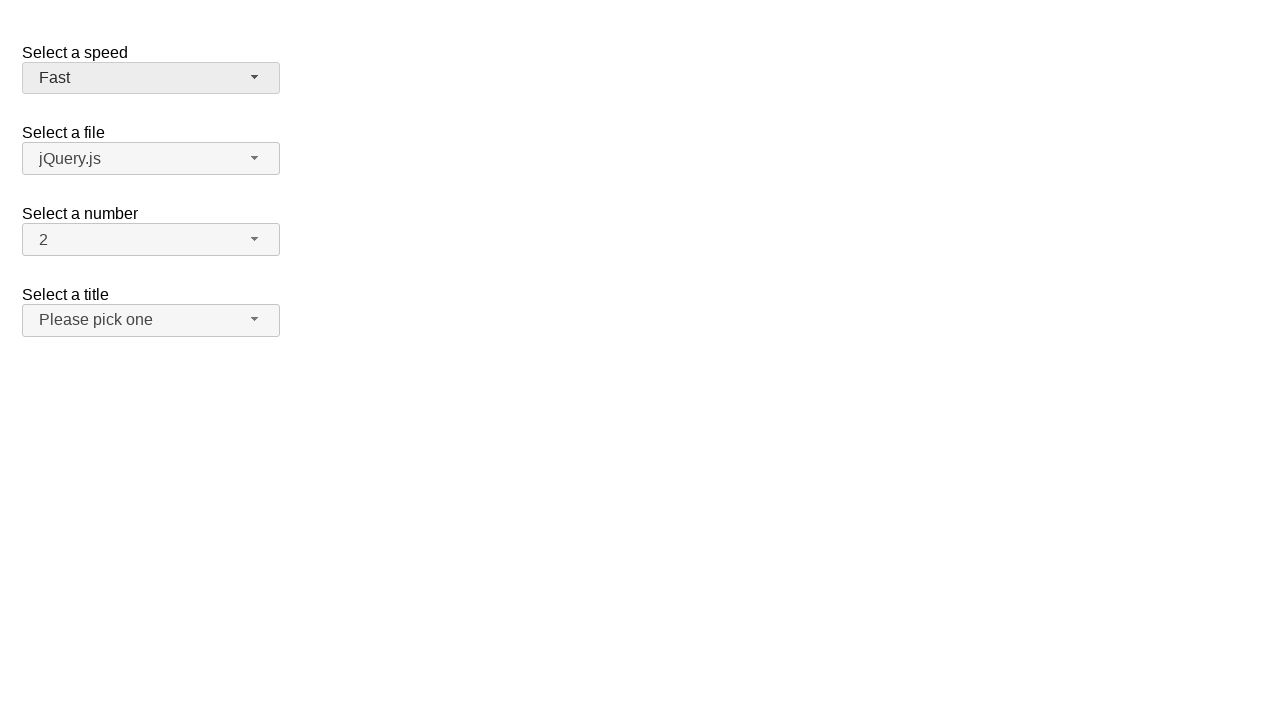

Clicked on the files dropdown button to open it at (151, 159) on span#files-button
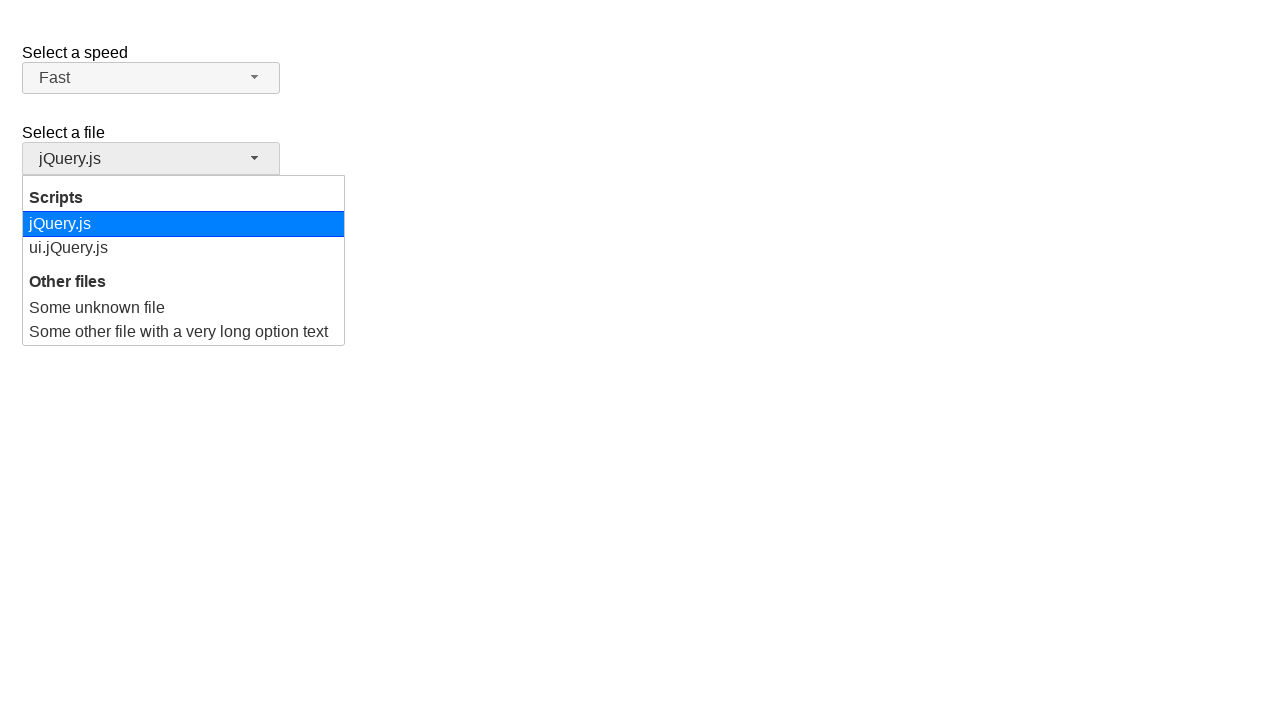

Files dropdown options loaded and visible
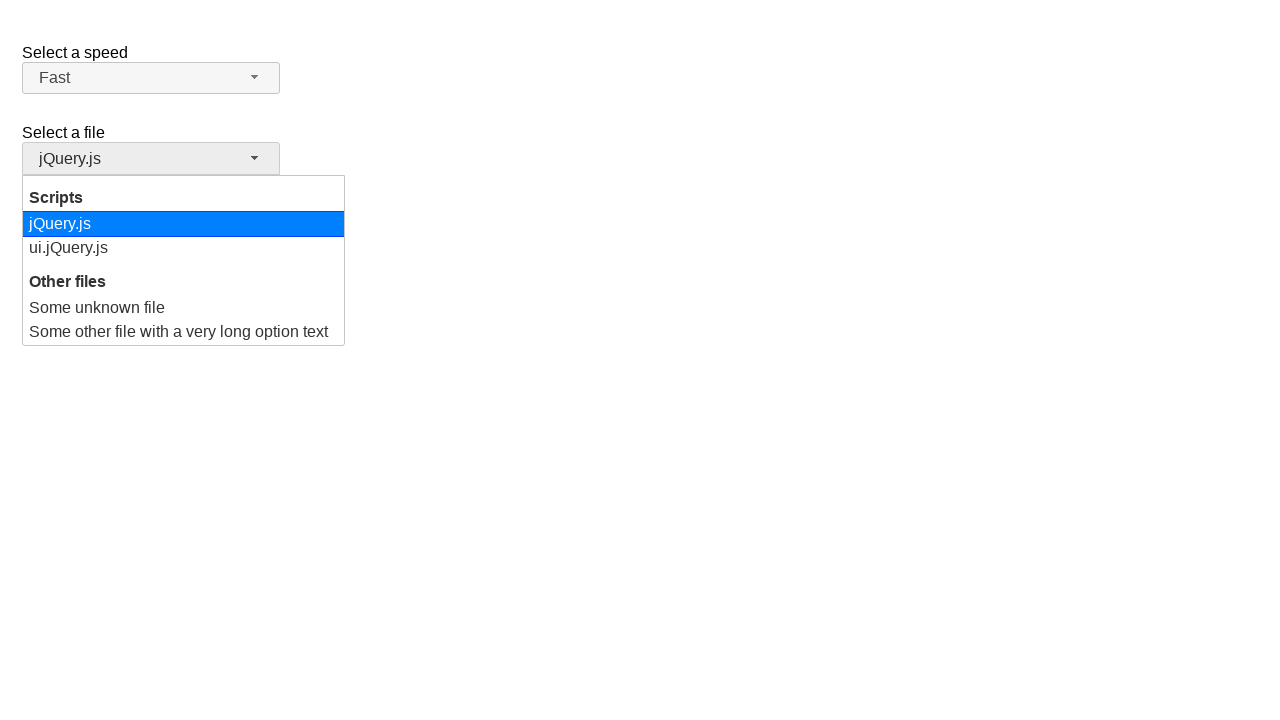

Selected 'ui.jQuery.js' option from files dropdown at (184, 248) on ul#files-menu div:has-text('ui.jQuery.js')
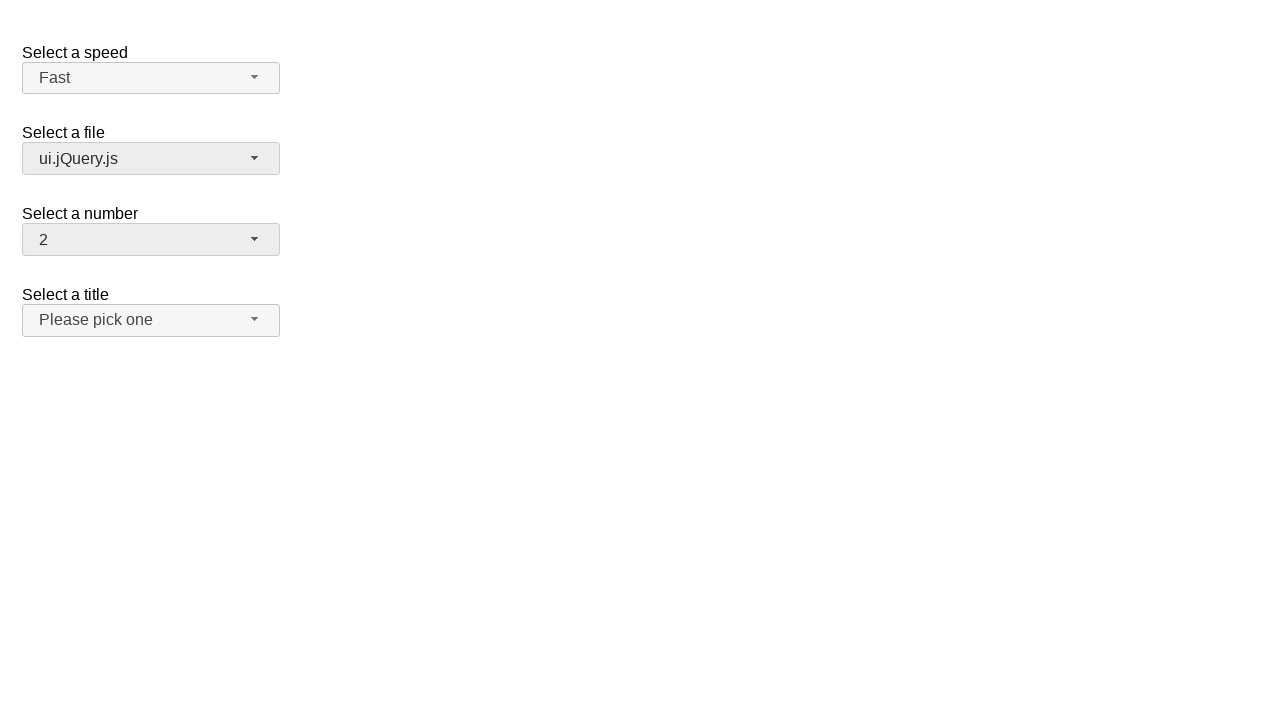

Clicked on the salutation dropdown button to open it at (151, 320) on span#salutation-button
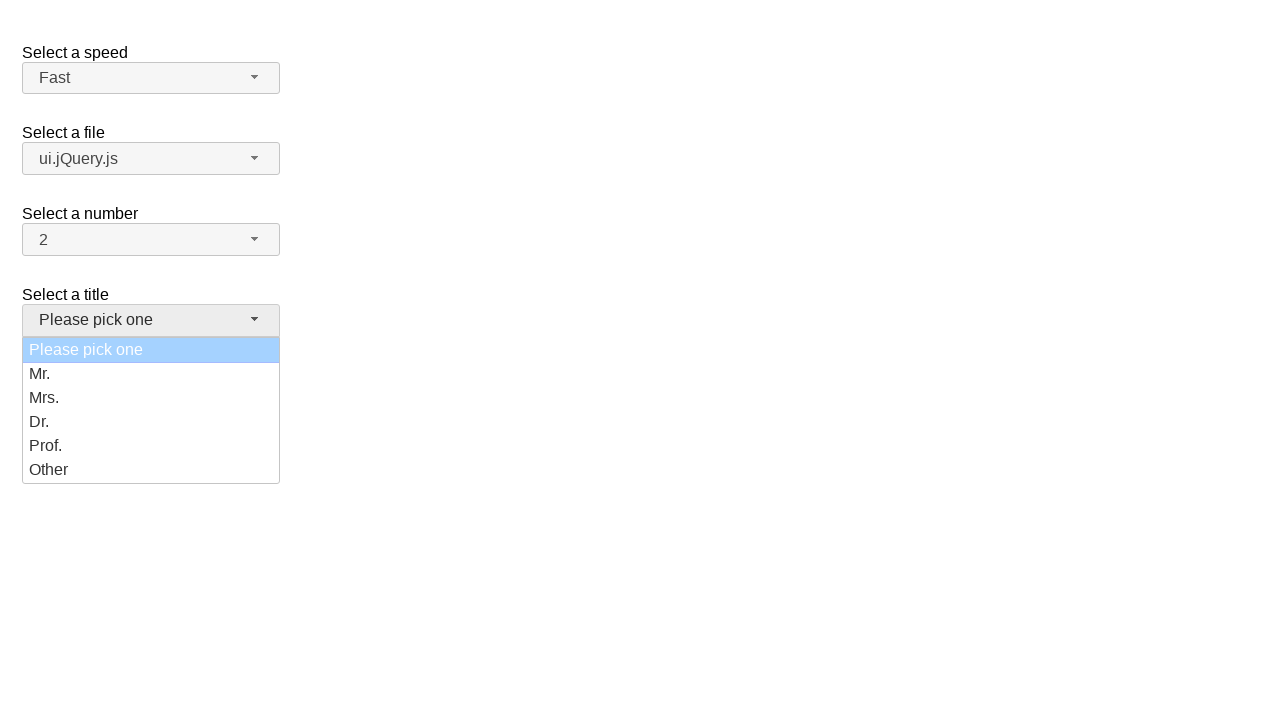

Salutation dropdown options loaded and visible
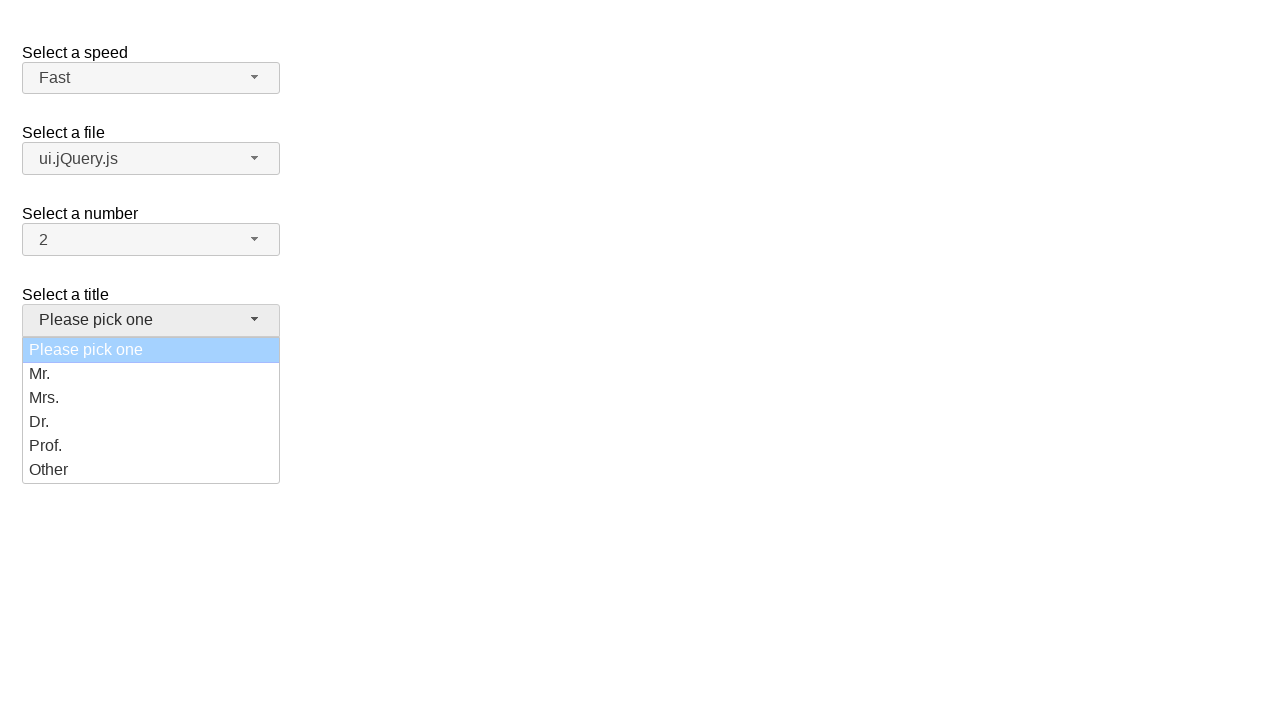

Selected 'Dr.' option from salutation dropdown at (151, 422) on ul#salutation-menu div:has-text('Dr.')
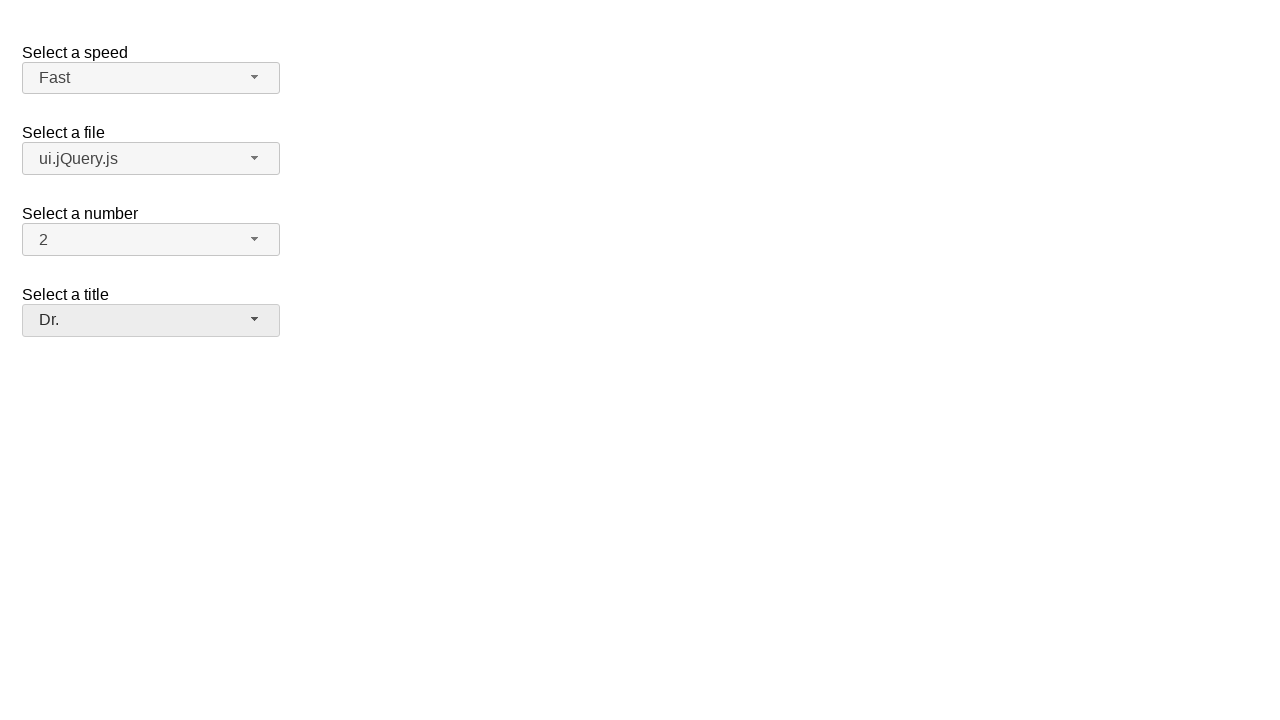

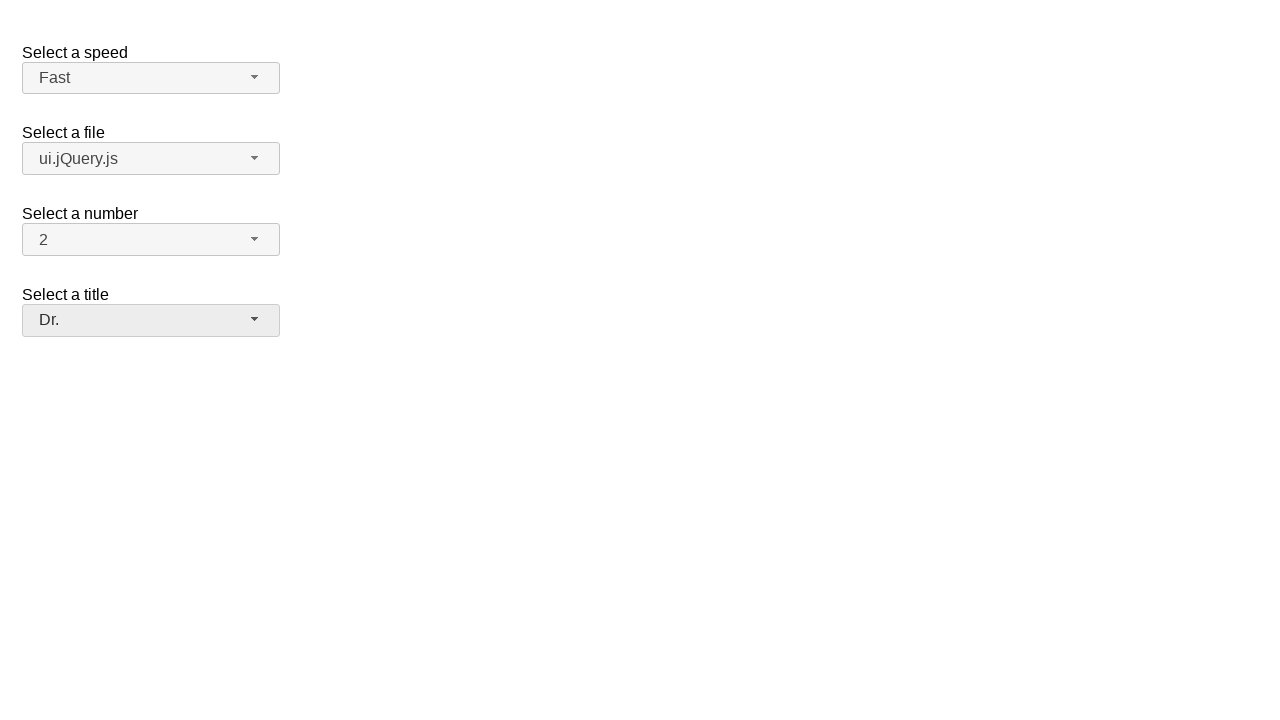